Tests interaction between multiple form elements by selecting a random checkbox, selecting the same value in a dropdown, entering the text in an input field, and verifying the value appears in an alert message.

Starting URL: https://rahulshettyacademy.com/AutomationPractice/

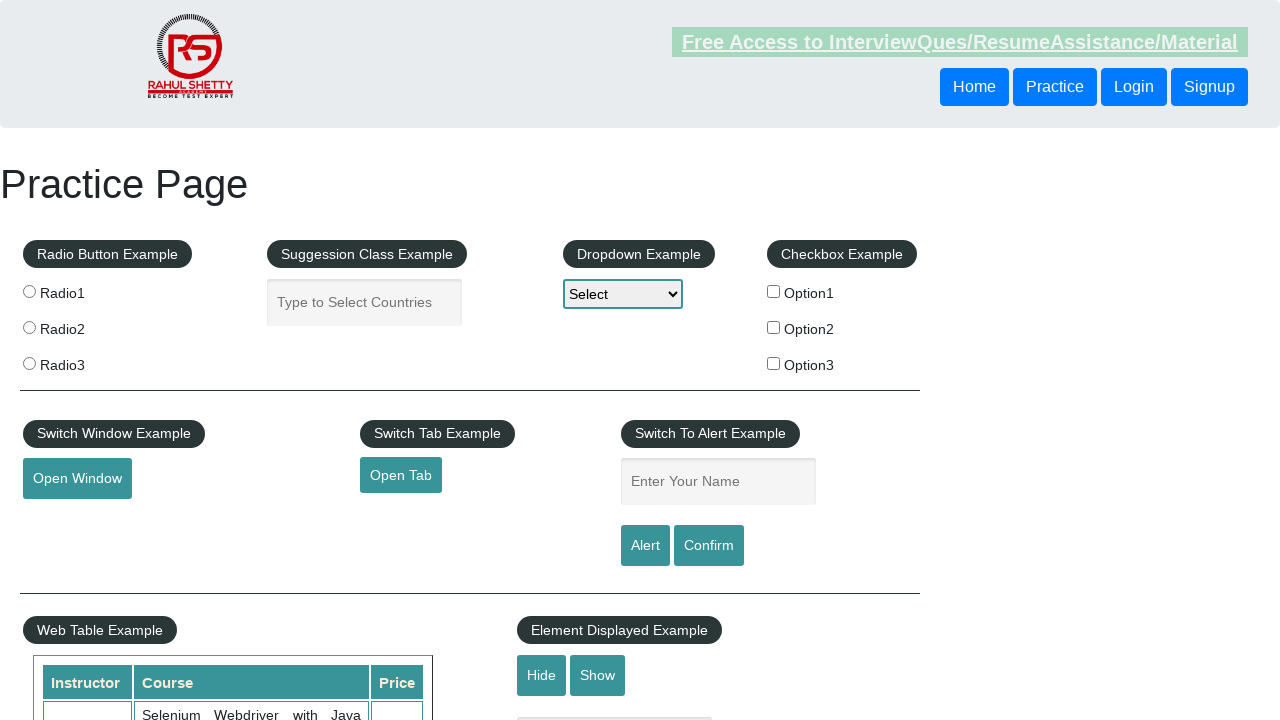

Located all checkboxes in the checkbox-example section
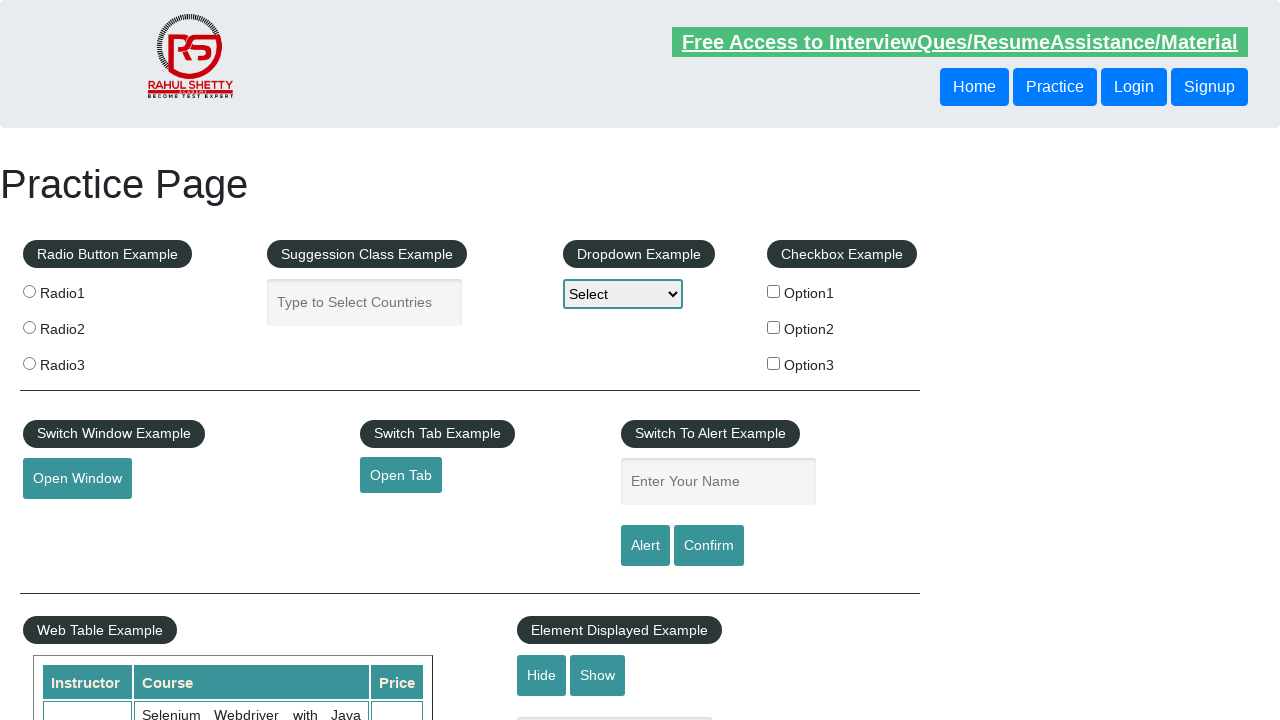

Selected random checkbox at index 2 out of 3 checkboxes
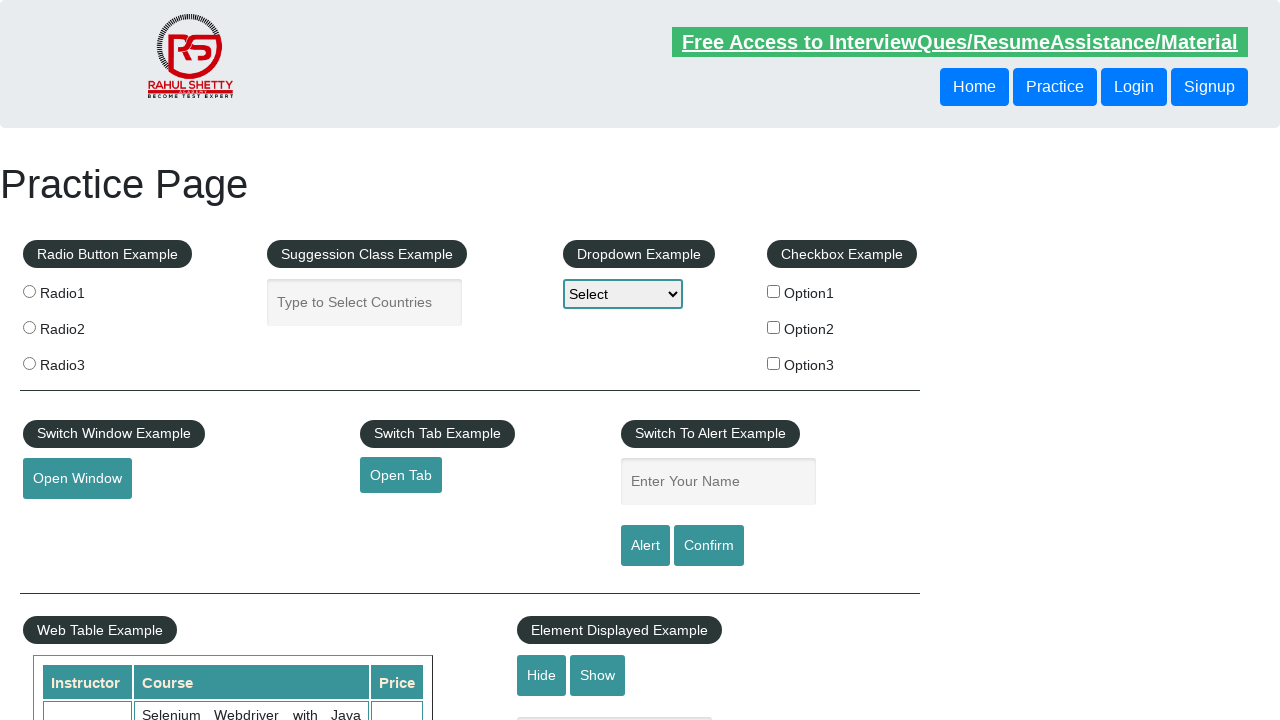

Retrieved text of selected checkbox: 'Option3'
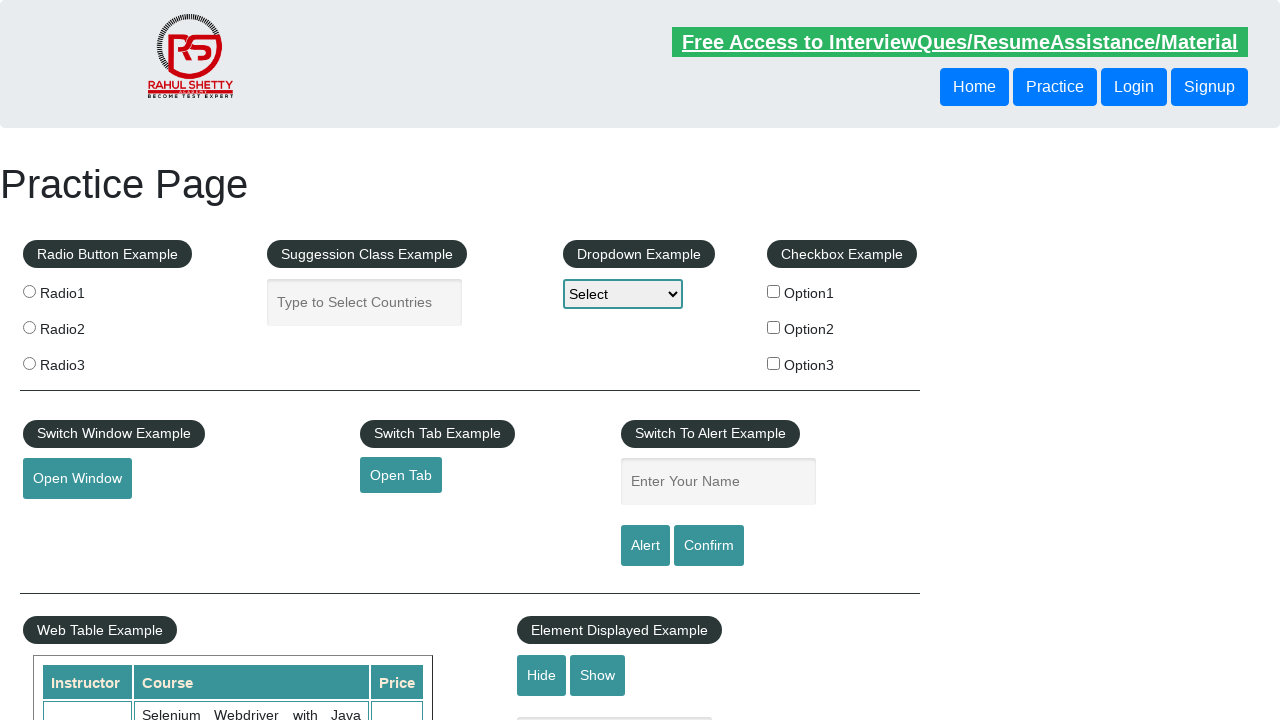

Clicked checkbox for 'Option3' at (774, 363) on xpath=//div[@id='checkbox-example']//label >> nth=2 >> input
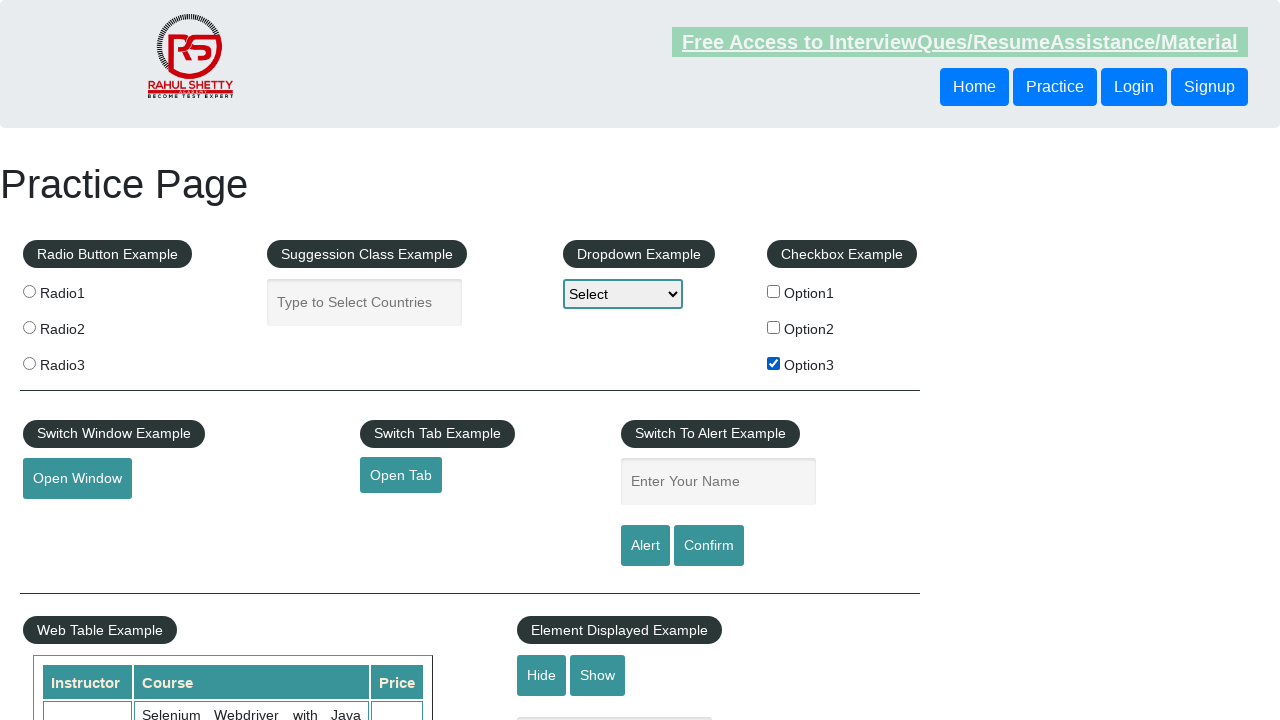

Selected 'Option3' in dropdown-class-example on select#dropdown-class-example
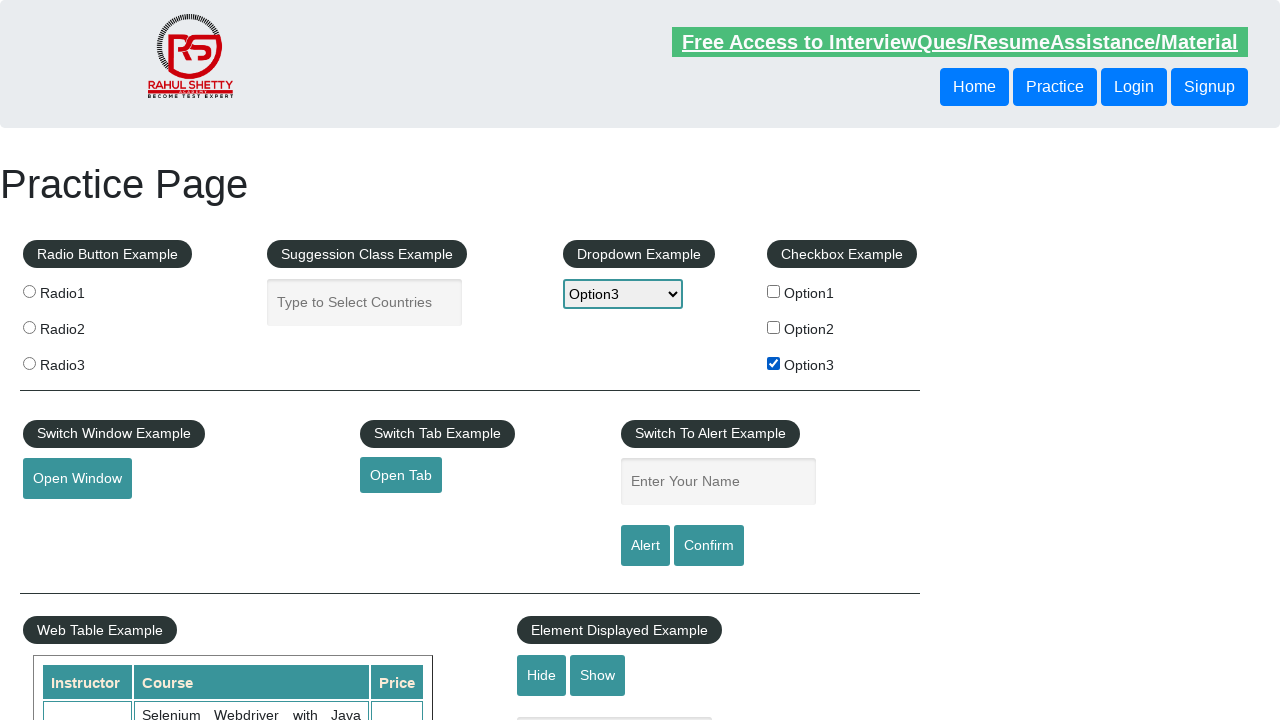

Entered 'Option3' in enter-name input field on input[name='enter-name']
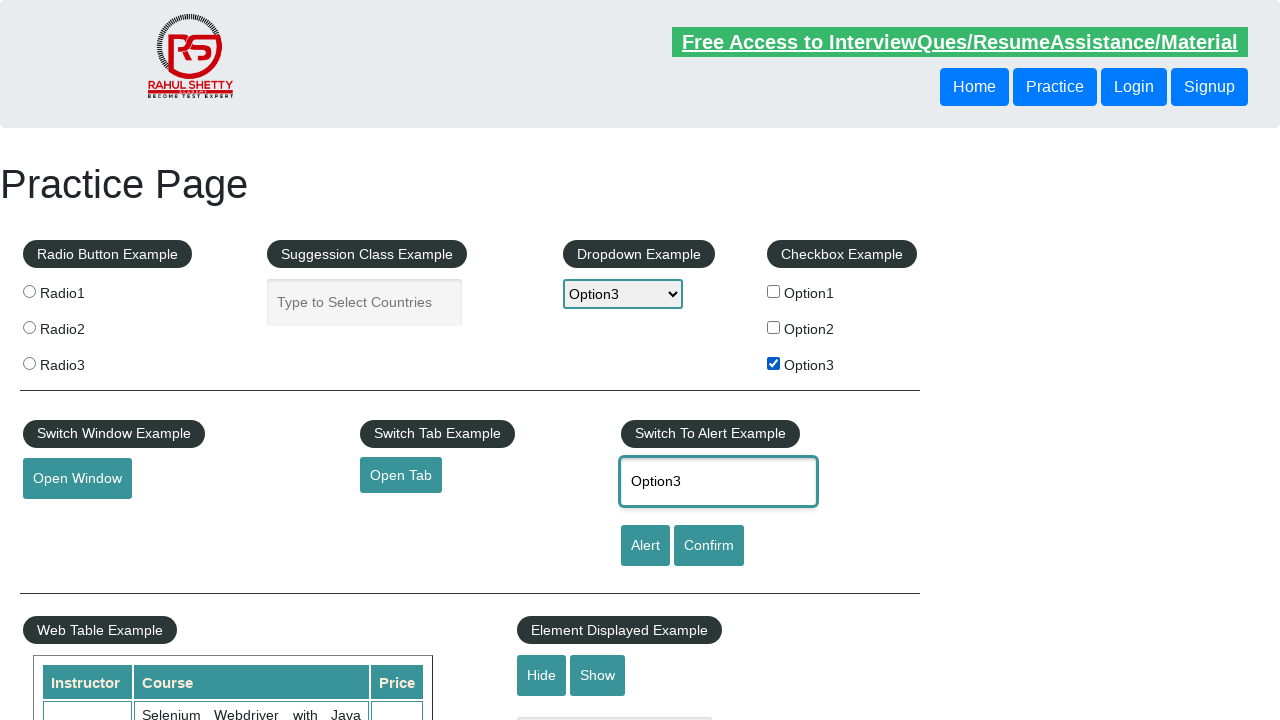

Clicked the alert button at (645, 546) on #alertbtn
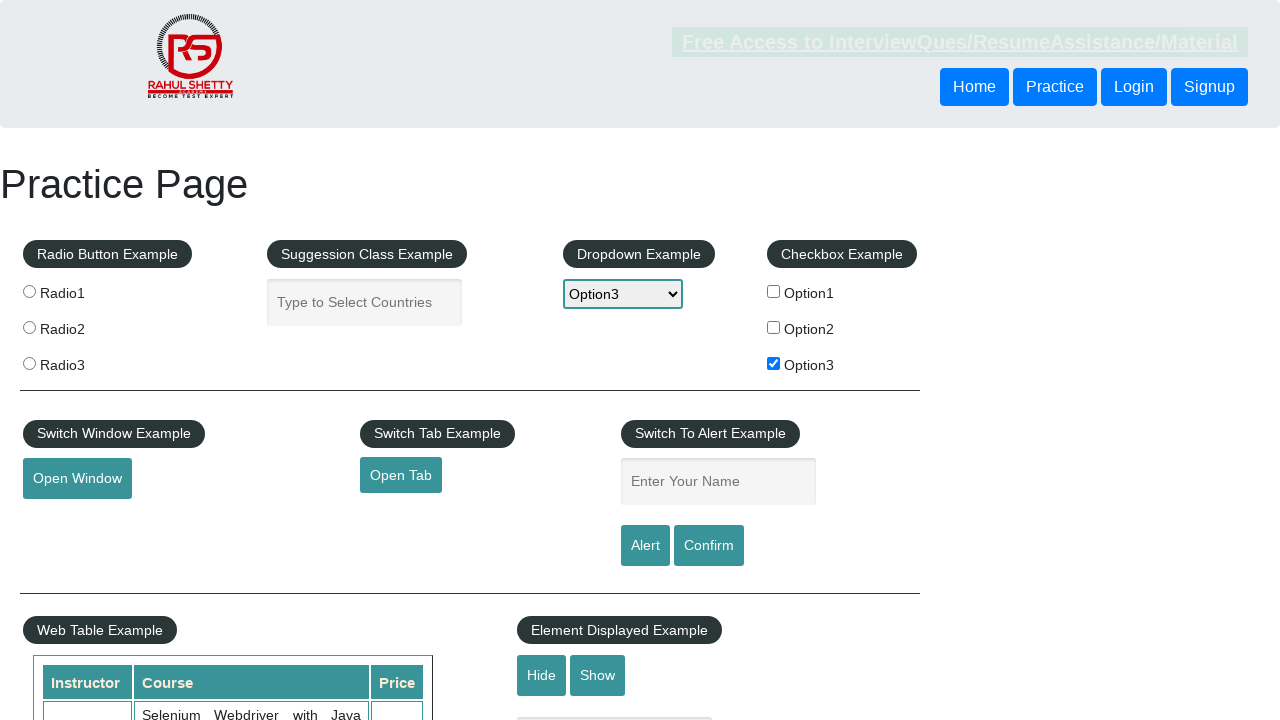

Evaluated alert message from page
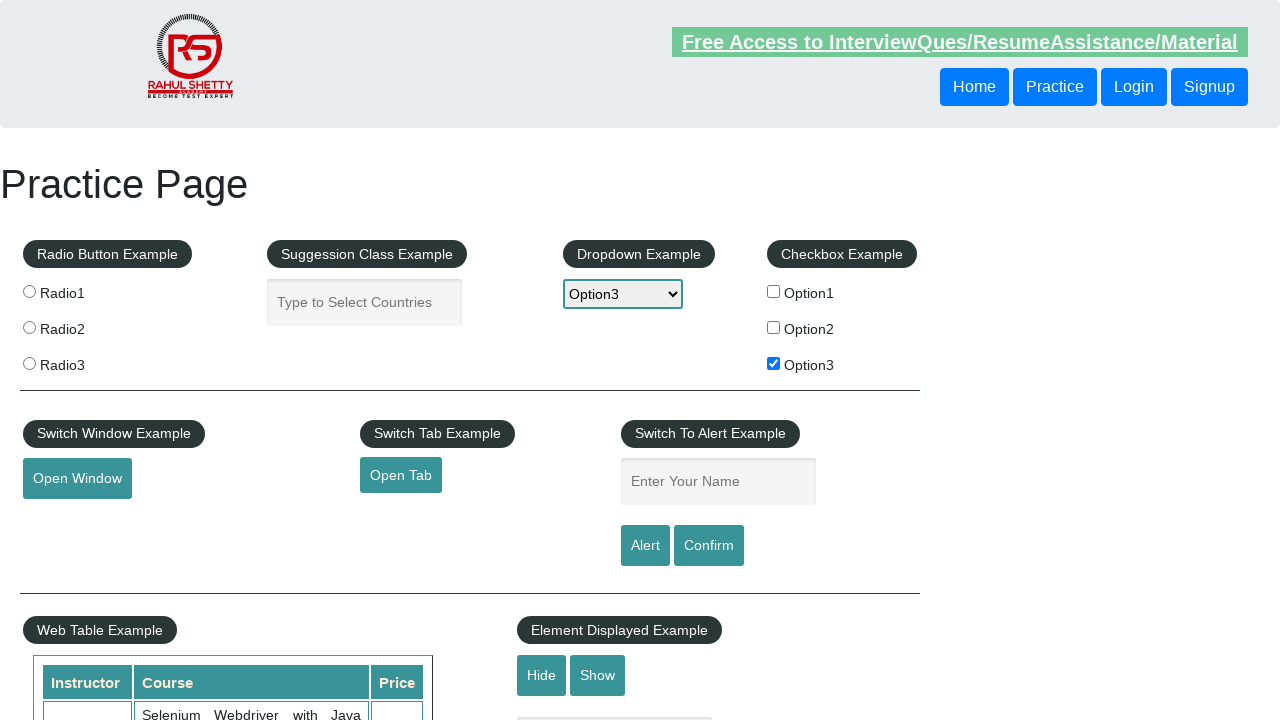

Set up initial dialog handler
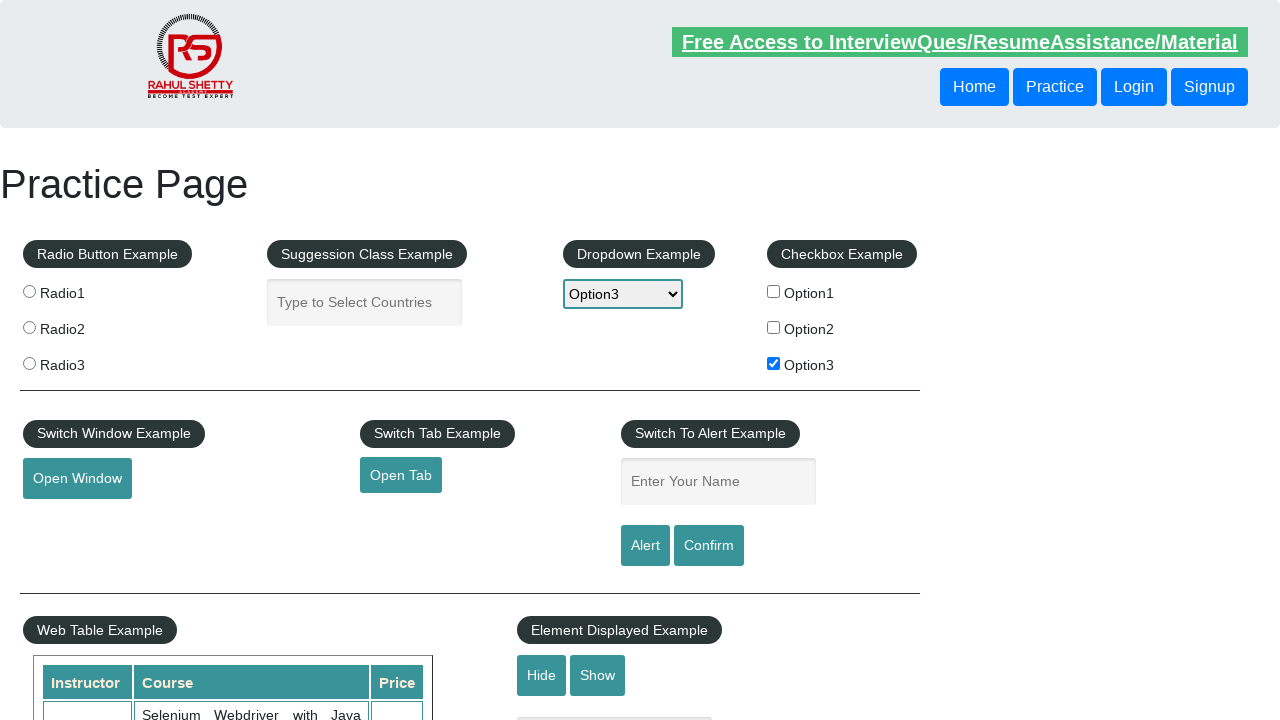

Re-filled enter-name input field with 'Option3' on input[name='enter-name']
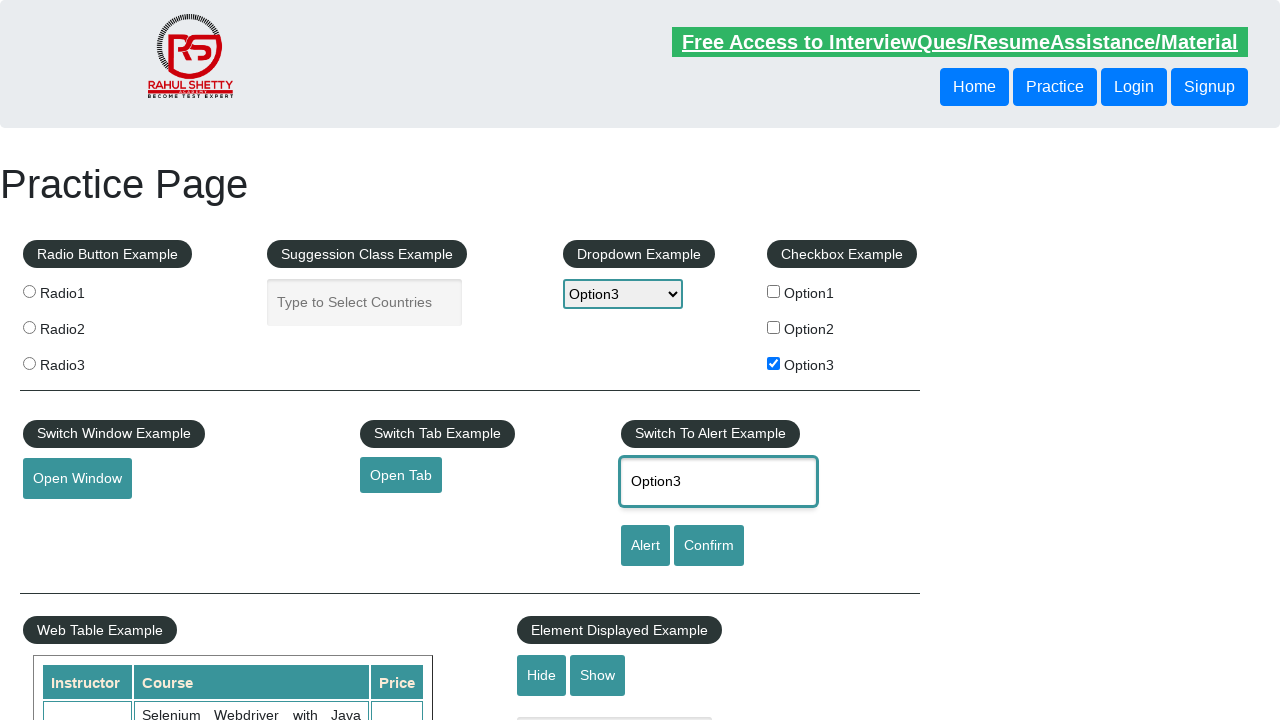

Set up final dialog handler with assertion logic
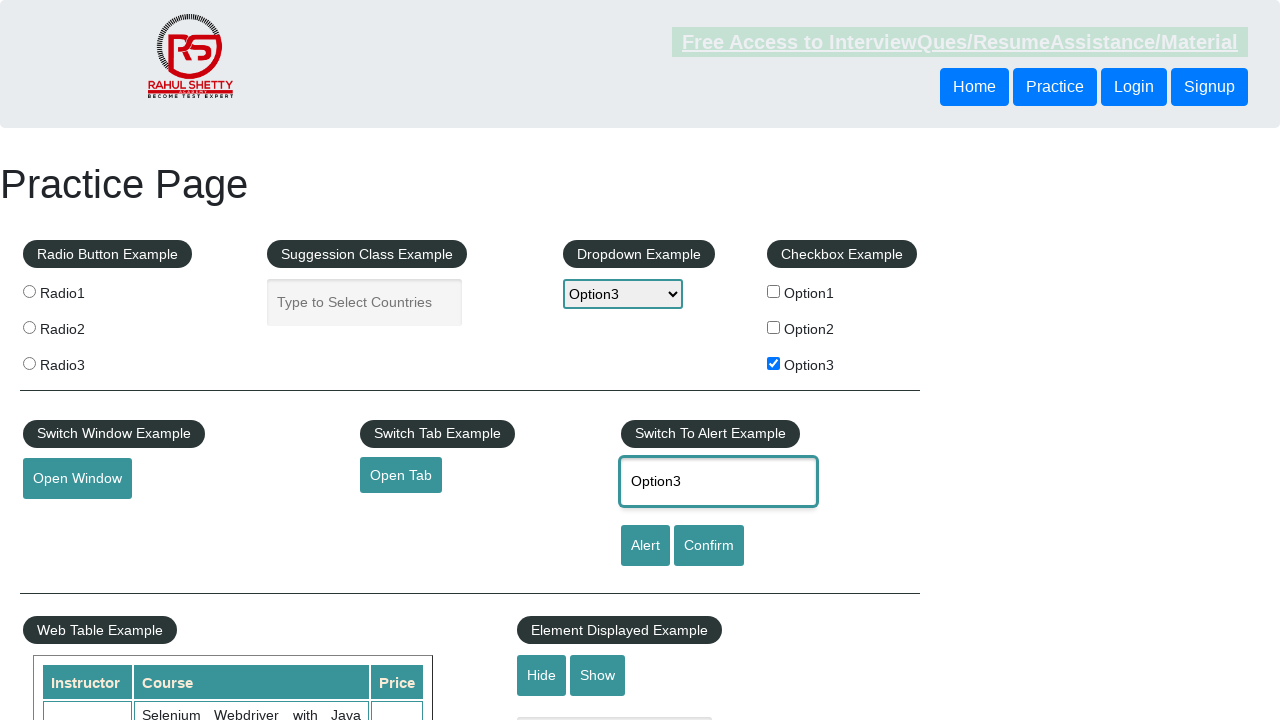

Clicked alert button and verified 'Option3' appears in alert message at (645, 546) on #alertbtn
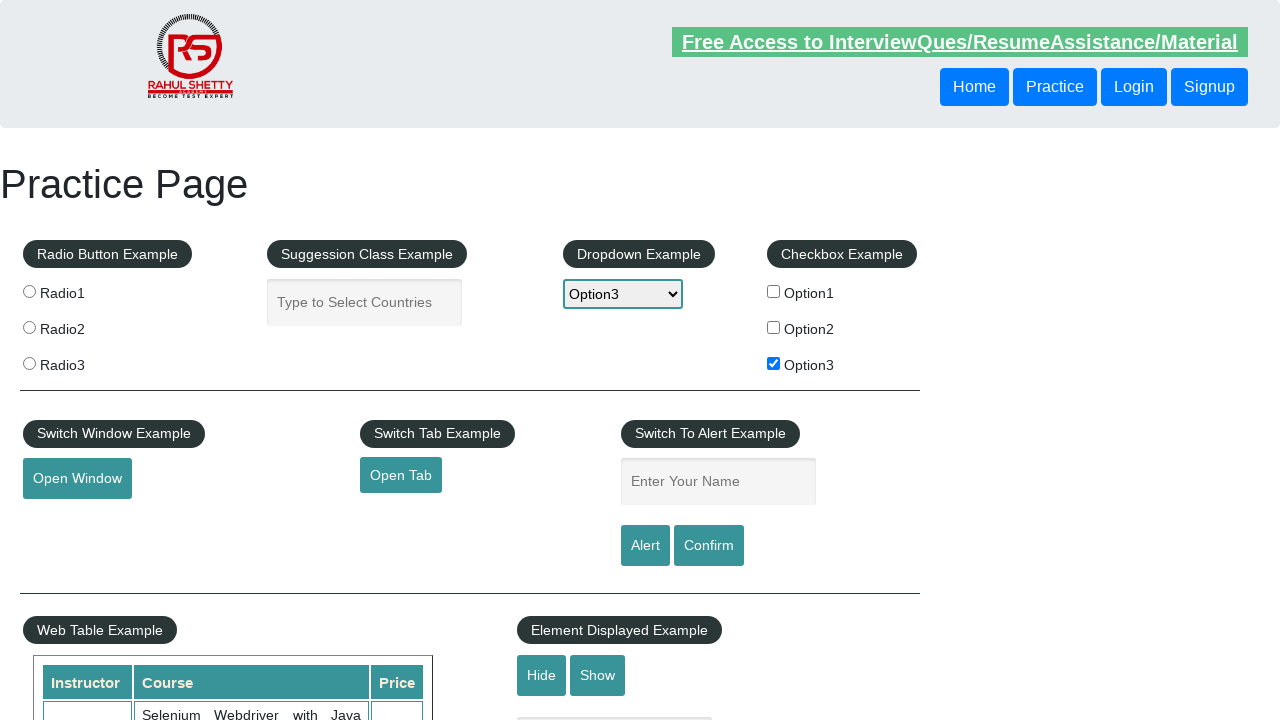

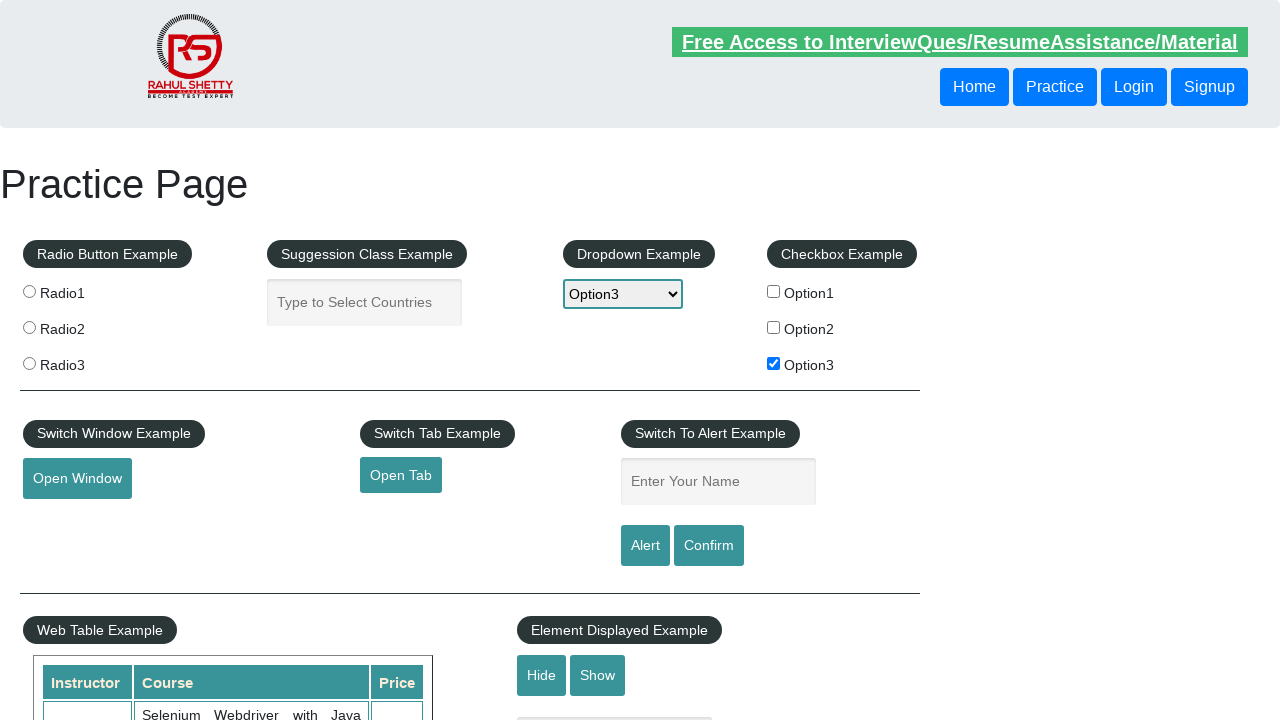